Tests form filling functionality on a practice website by entering name, email, password, selecting gender from dropdown, choosing radio button option, entering date of birth, and submitting the form to verify successful submission message.

Starting URL: https://rahulshettyacademy.com/angularpractice/

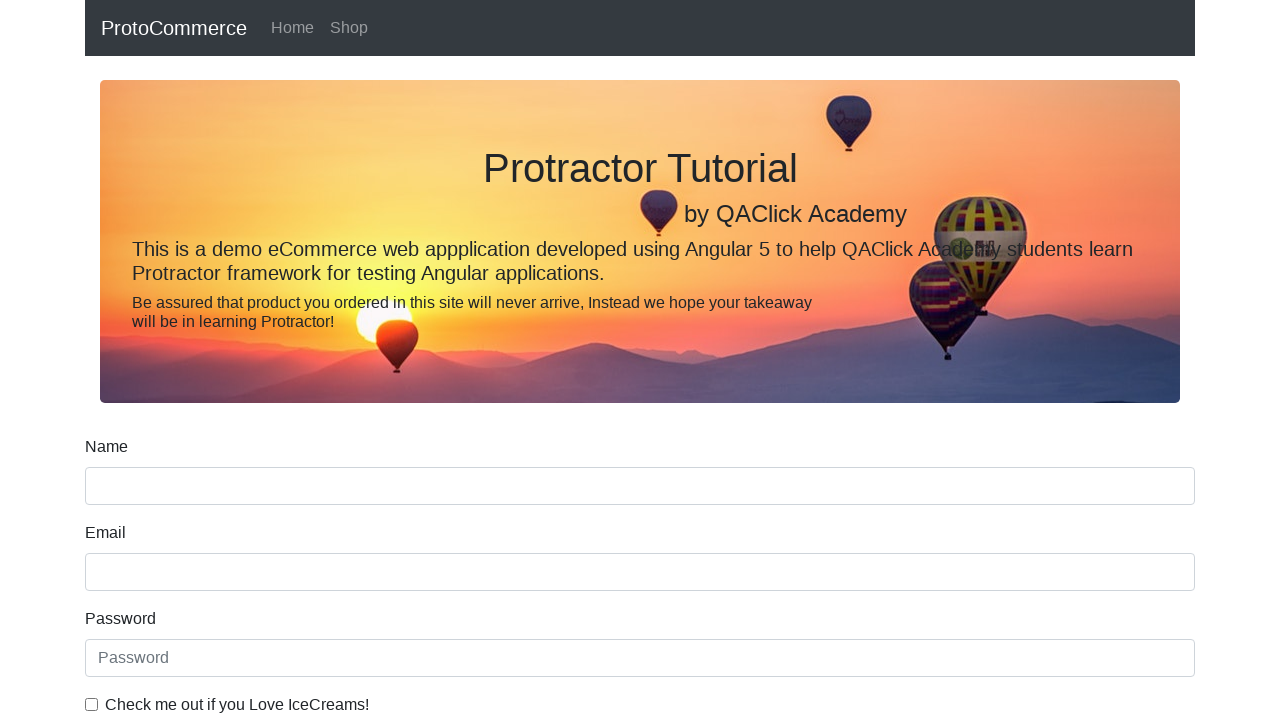

Filled name field with 'Admin_user' on input[name='name']
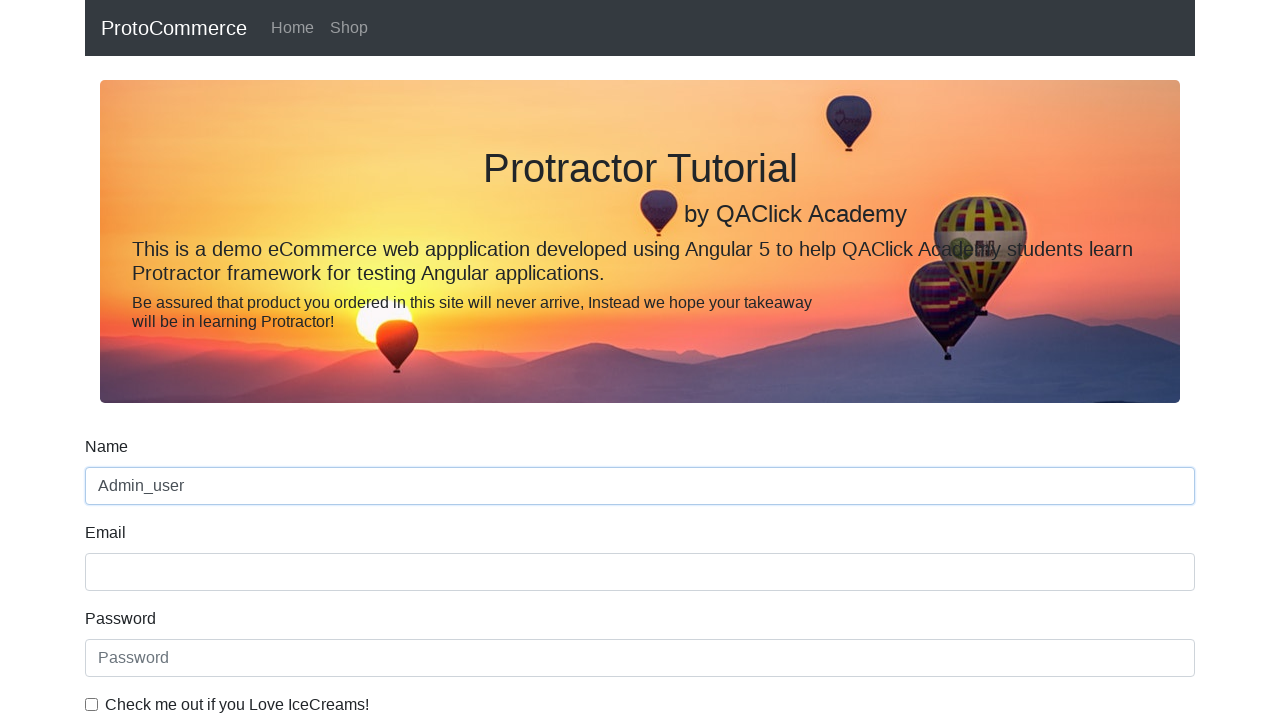

Filled email field with 'Adminuser@12345' on input[name='email']
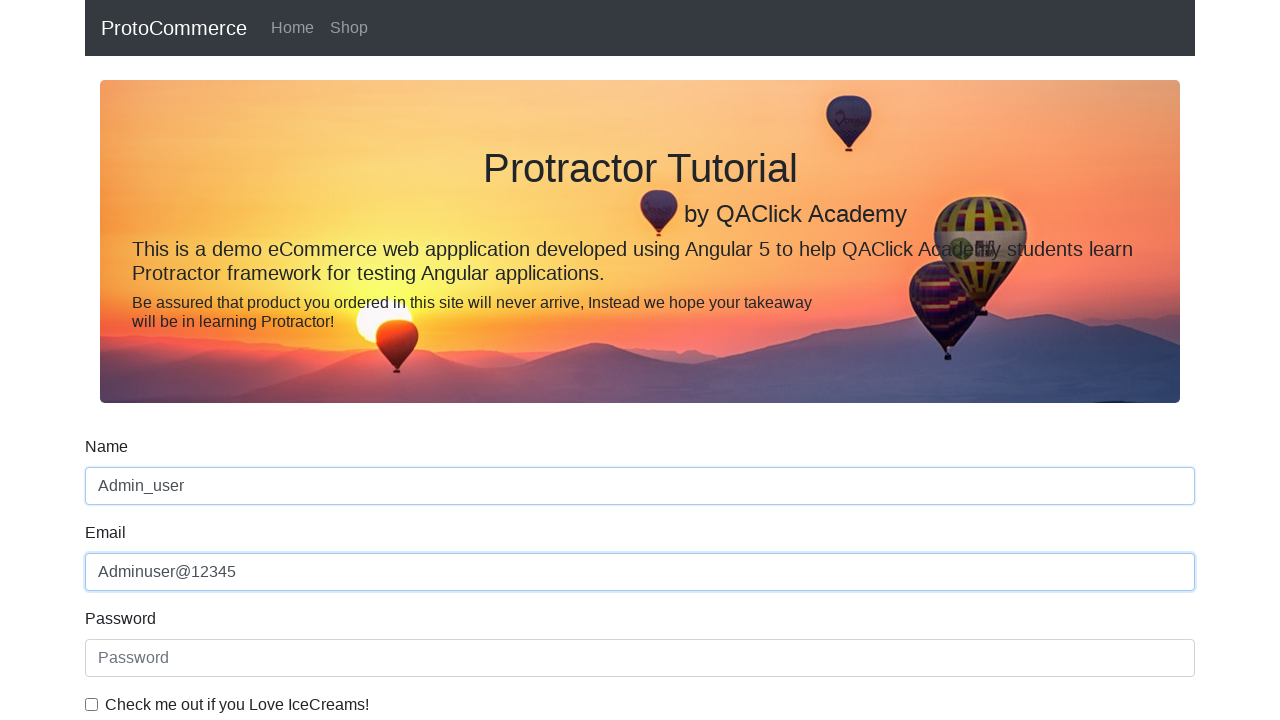

Filled password field with 'Hellocloud@123' on #exampleInputPassword1
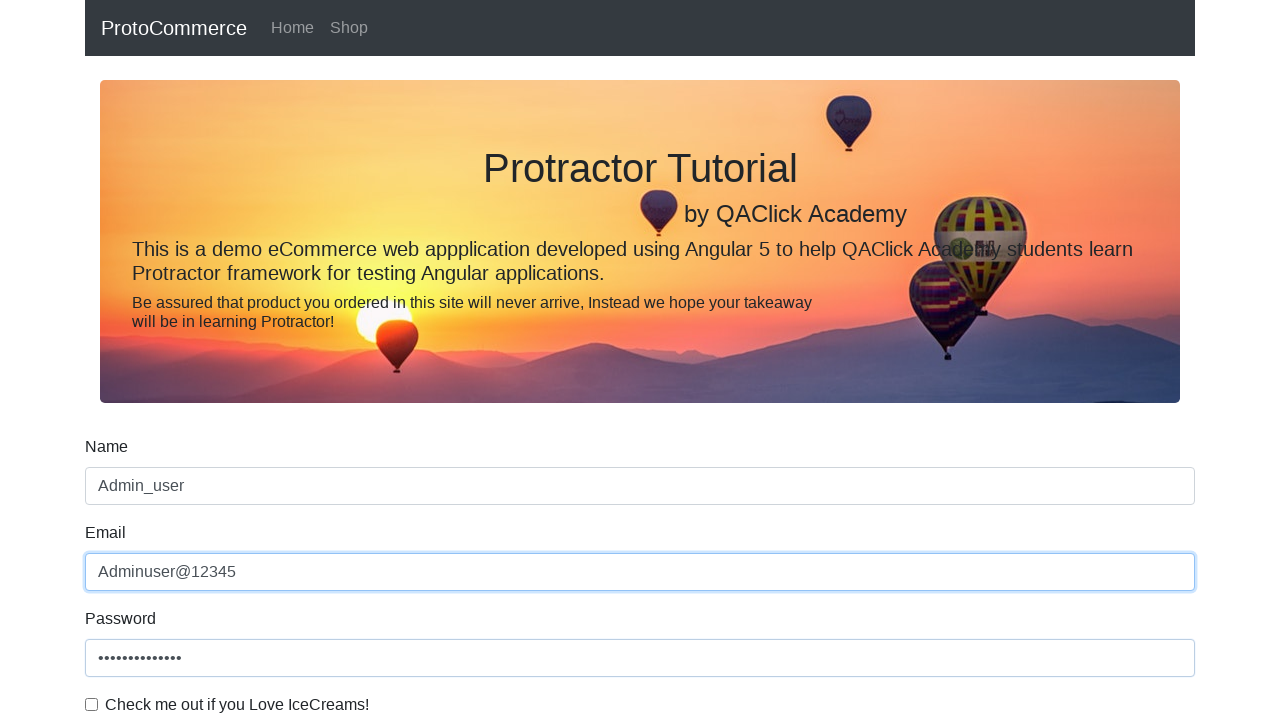

Checked the example checkbox at (92, 704) on #exampleCheck1
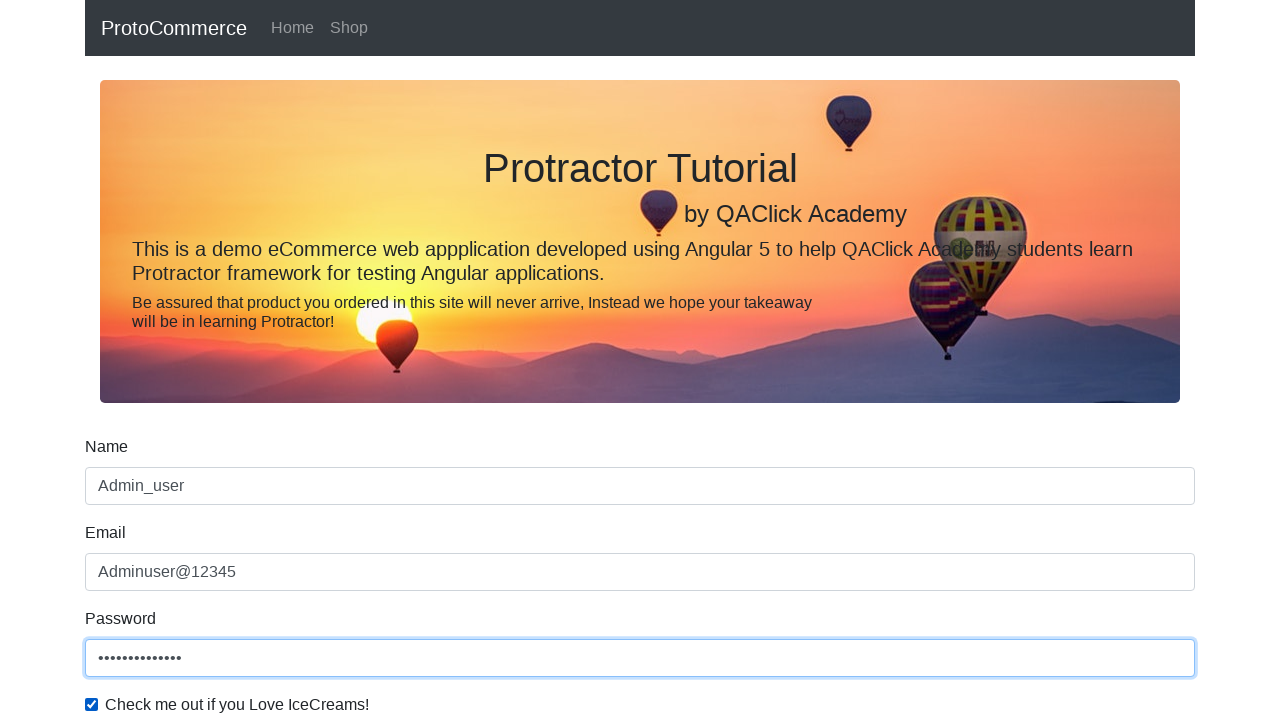

Selected 'Female' from gender dropdown on #exampleFormControlSelect1
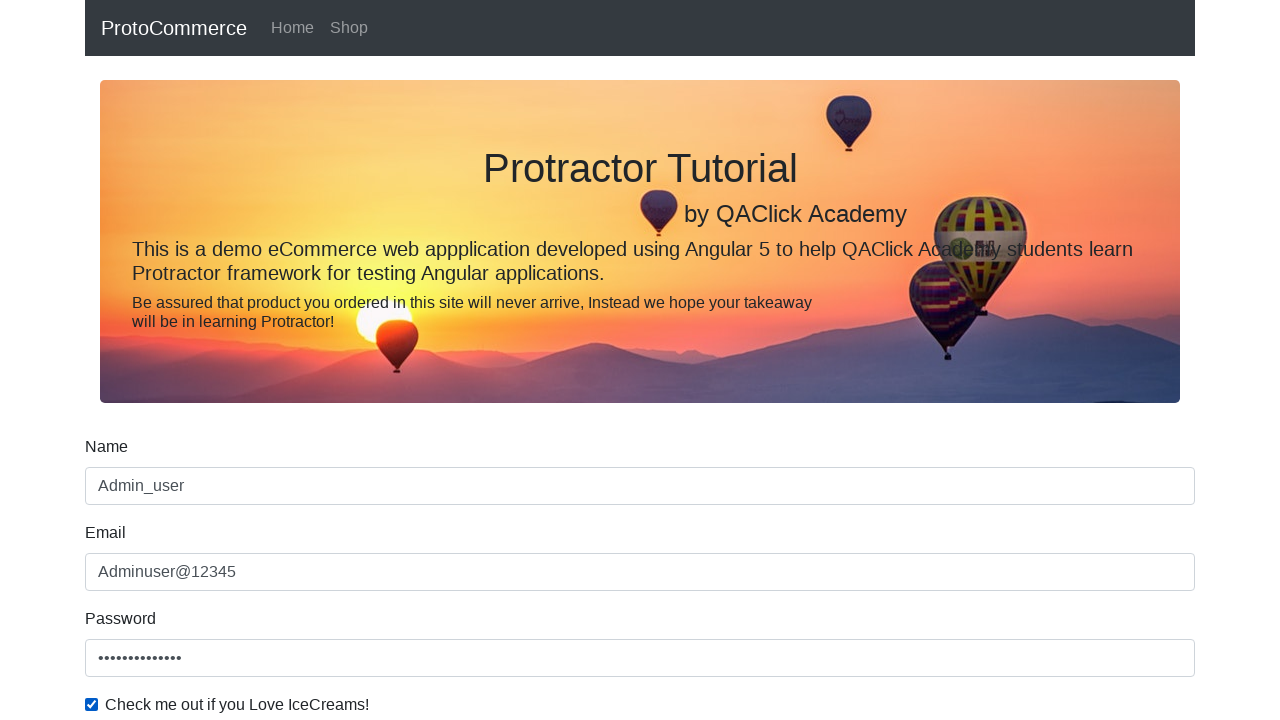

Clicked radio button for employment status at (326, 360) on #inlineRadio2
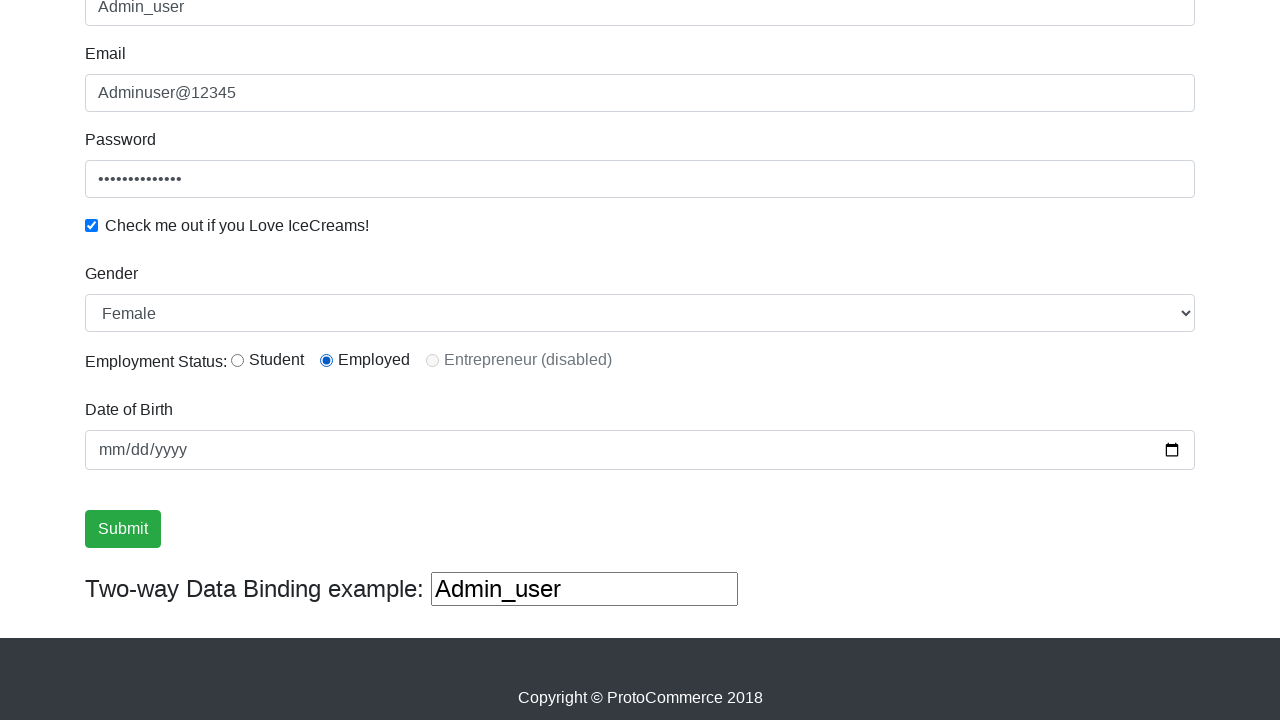

Filled date of birth with '2024-12-15' on input[name='bday']
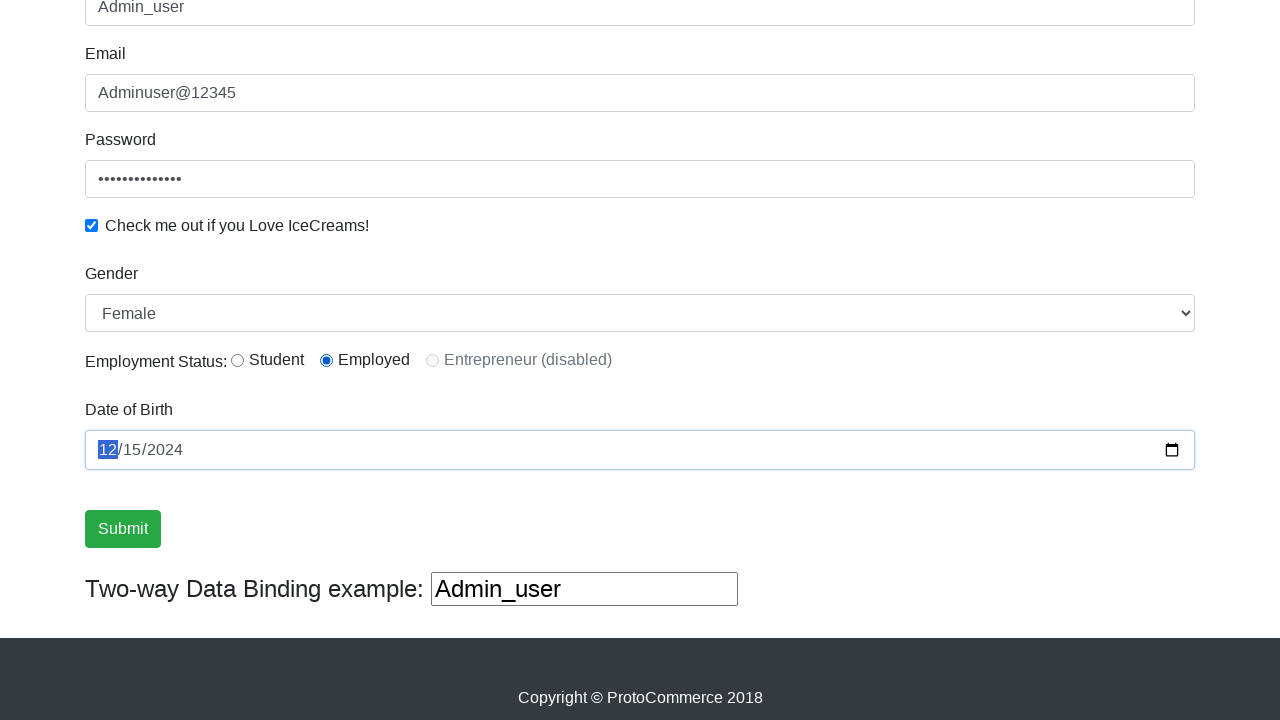

Clicked the Submit button at (123, 529) on input[value='Submit']
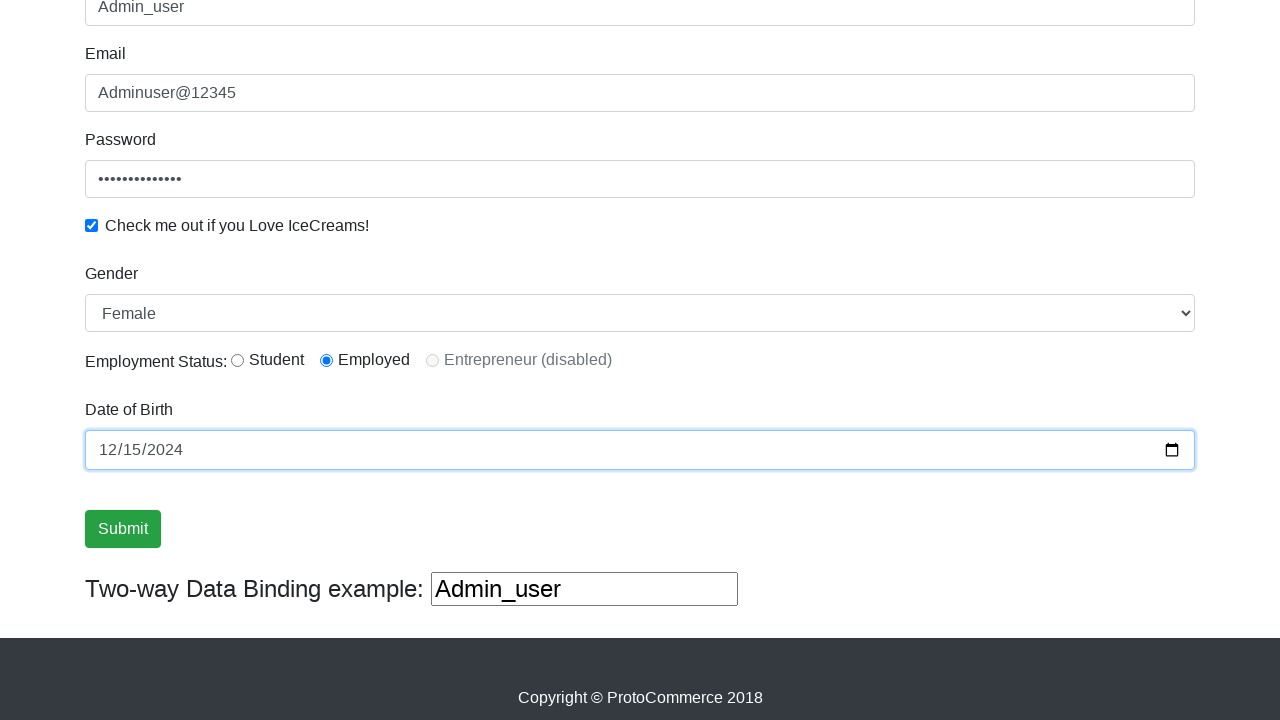

Form submission successful - alert-success message appeared
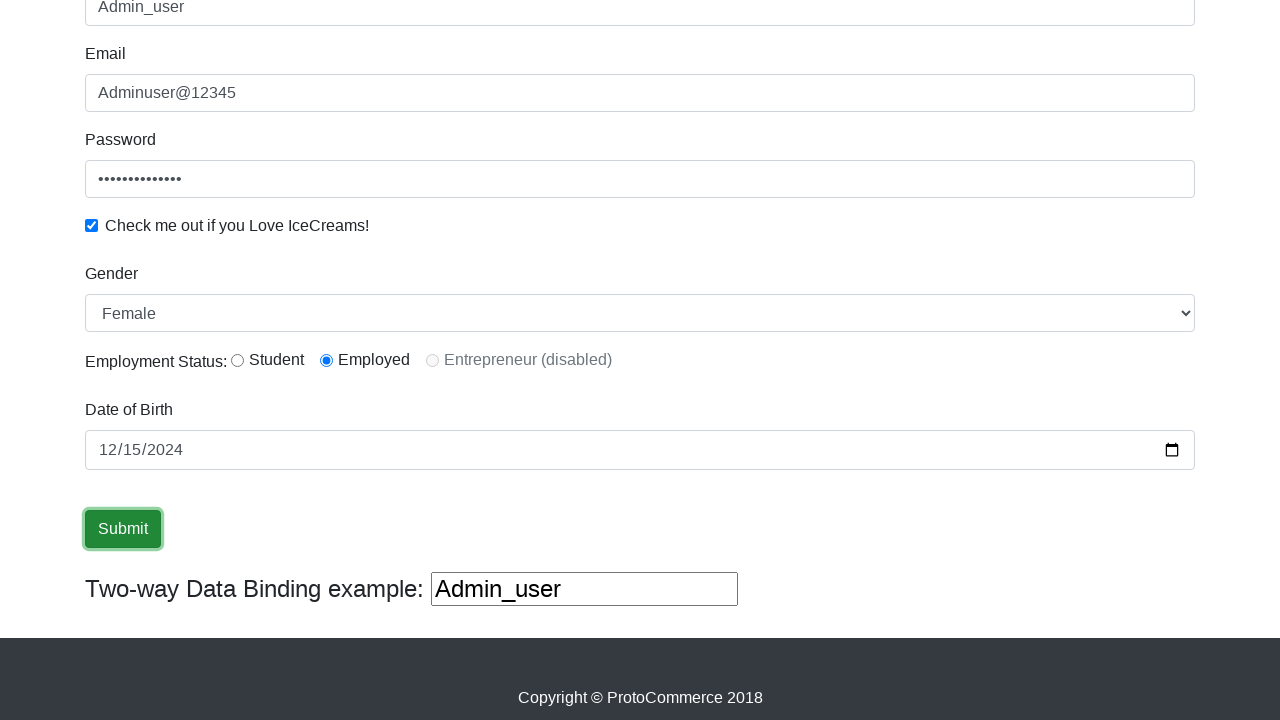

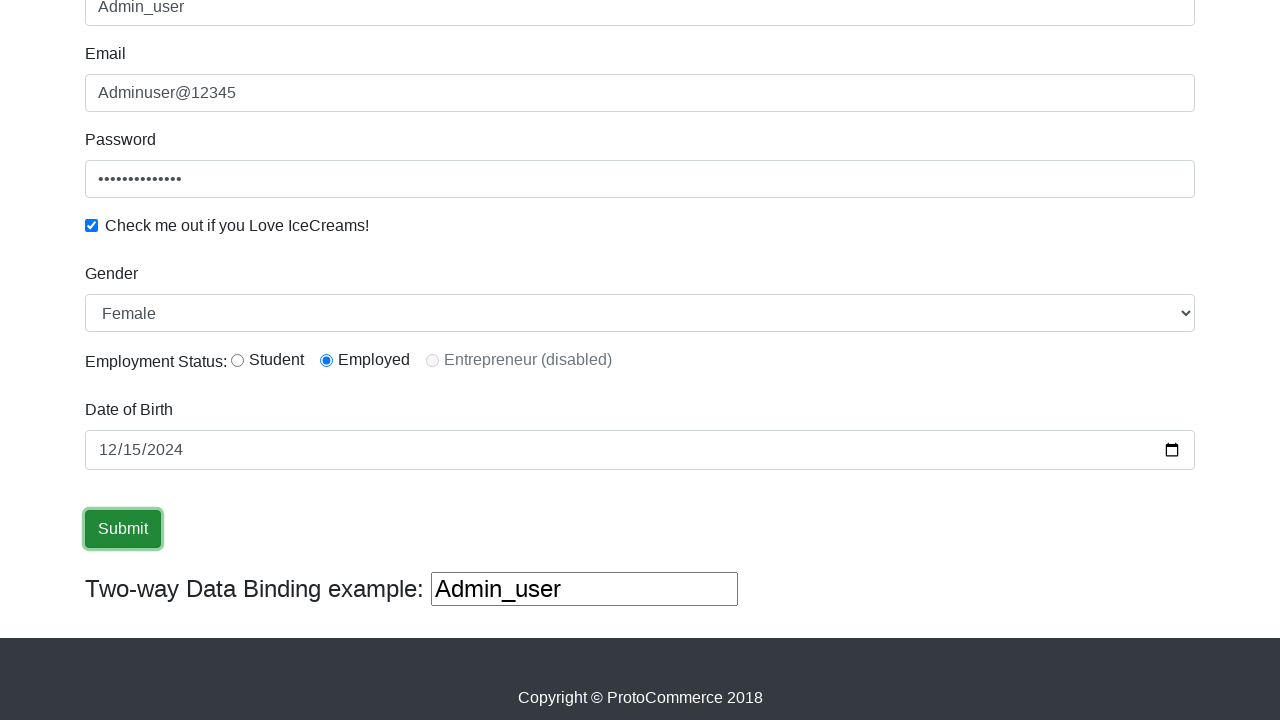